Tests the reset functionality of the feedback form by filling in all fields and then clicking the reset button to verify fields are cleared.

Starting URL: http://zero.webappsecurity.com/feedback.html

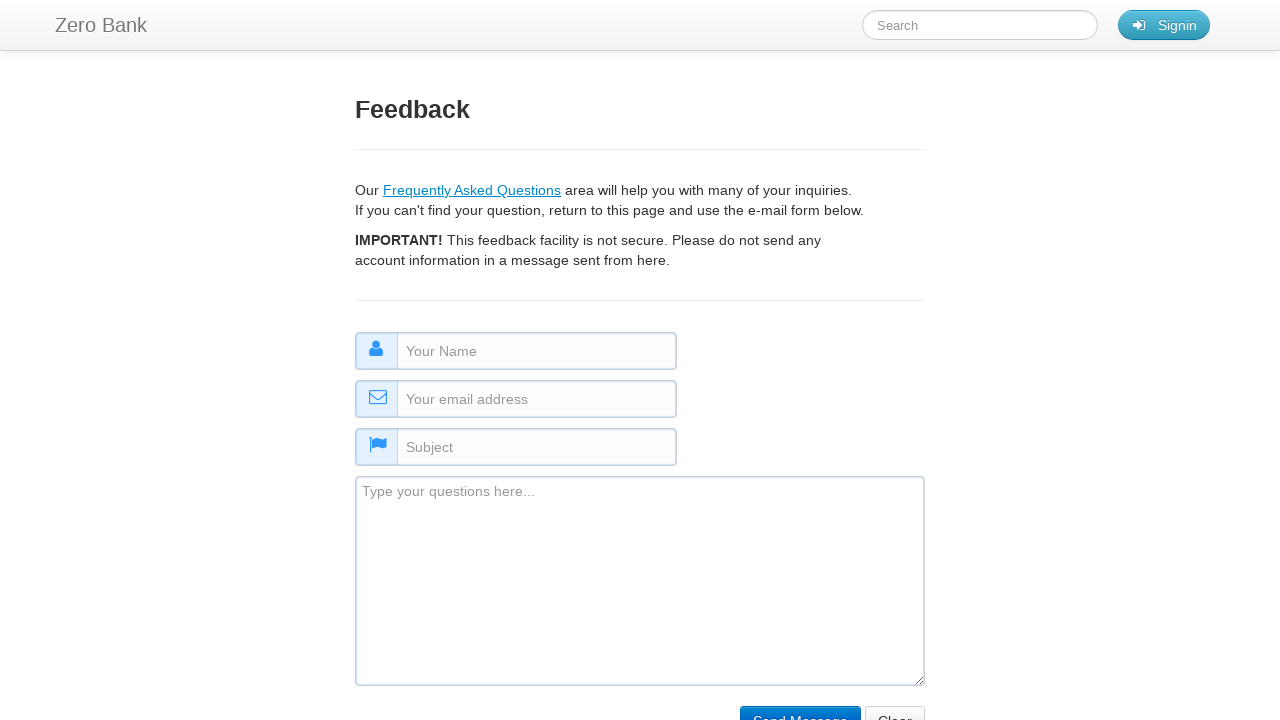

Filled name field with 'John Smith' on #name
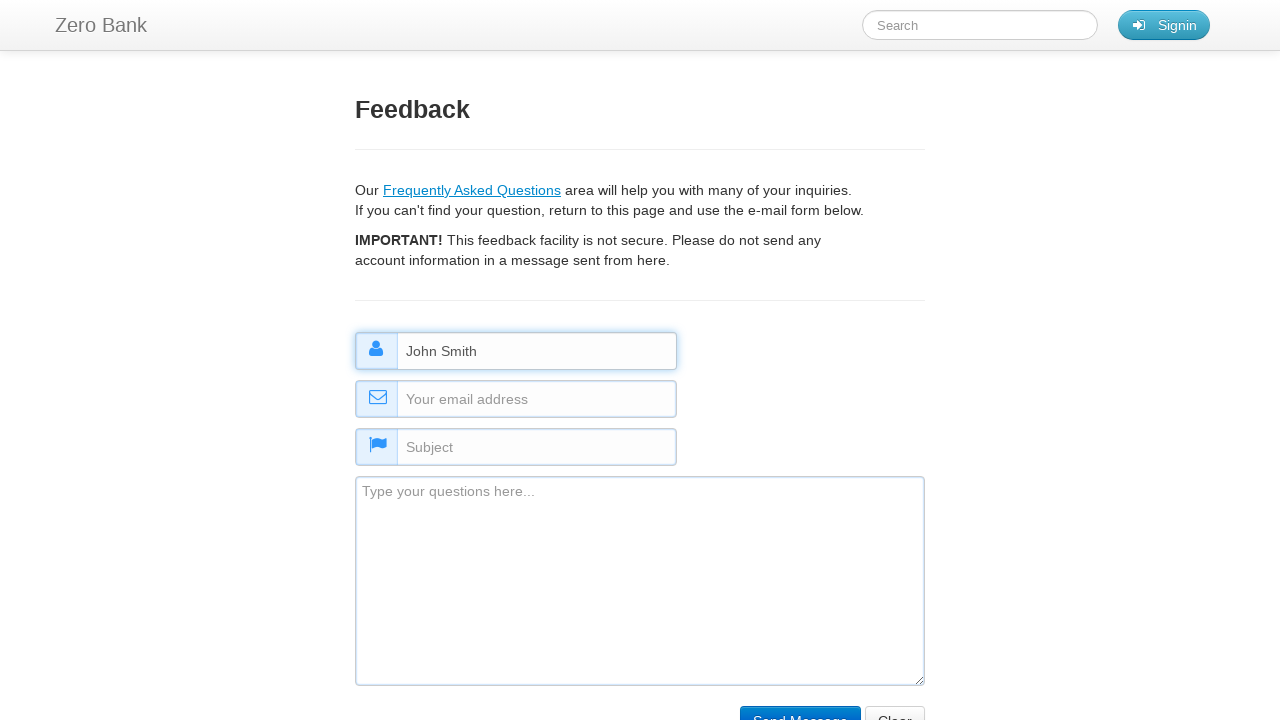

Filled email field with 'john.smith@testmail.org' on #email
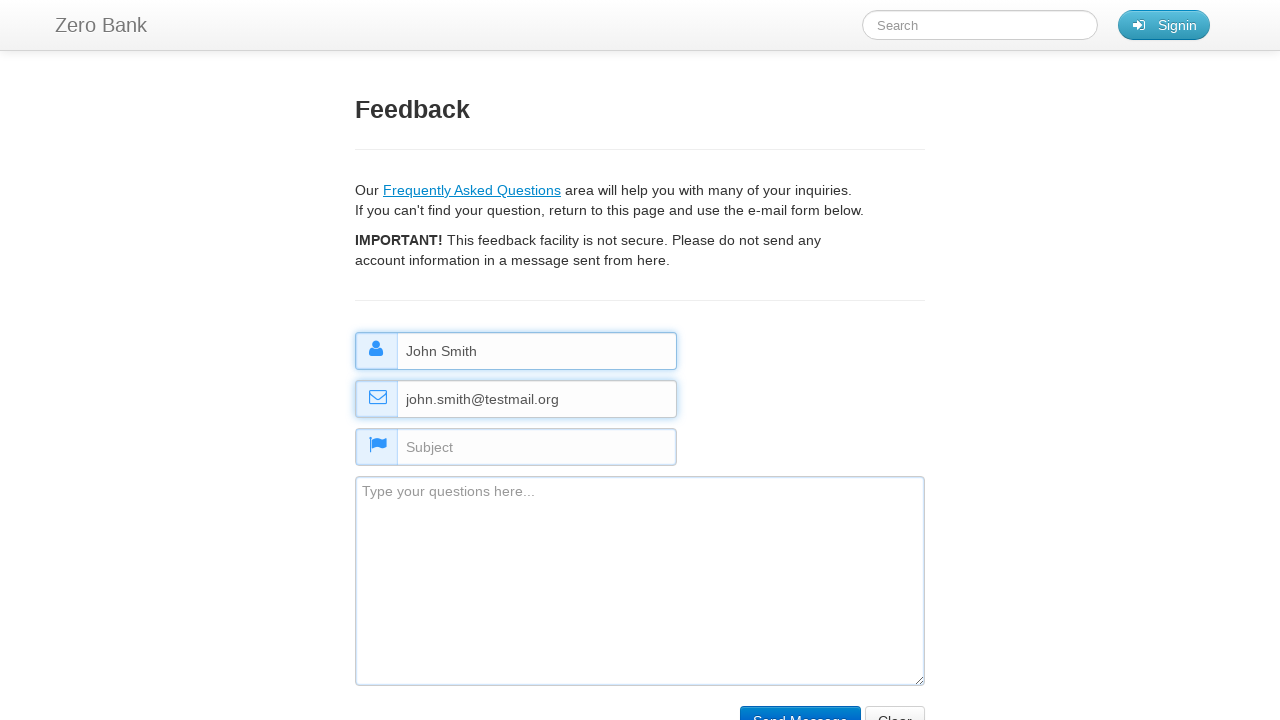

Filled subject field with 'General feedback' on #subject
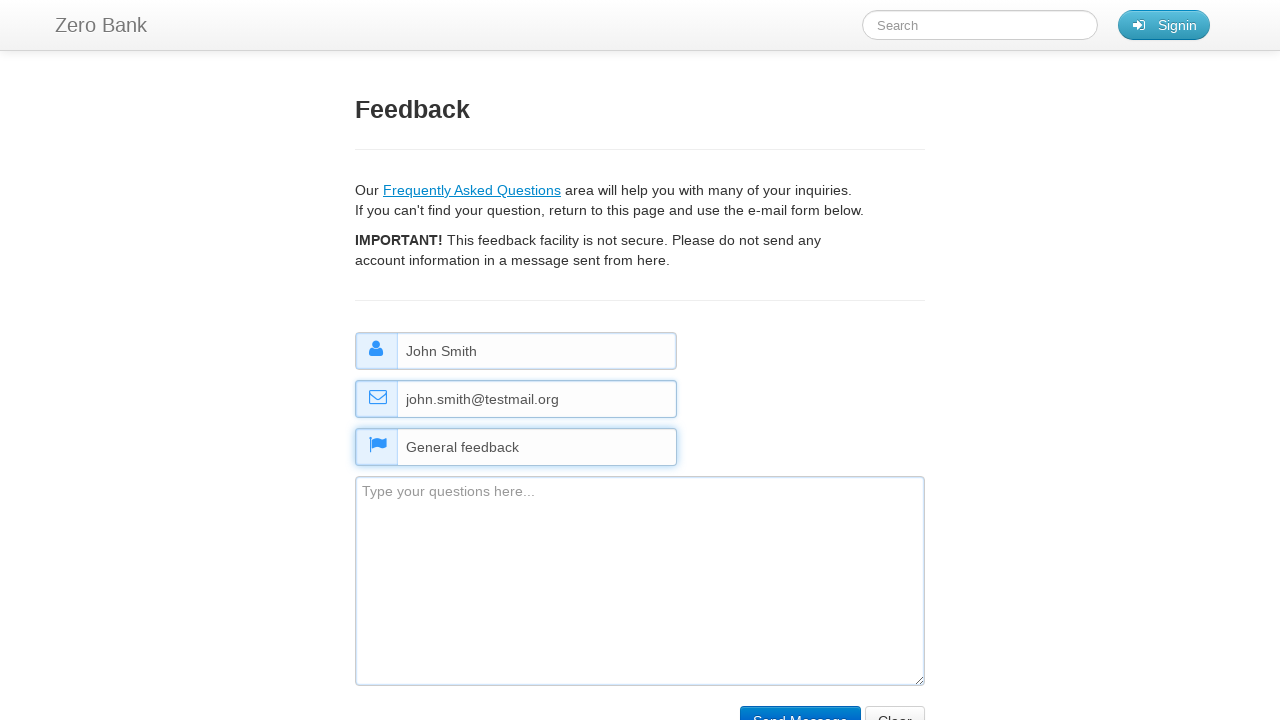

Filled comment field with 'Testing the reset button functionality' on #comment
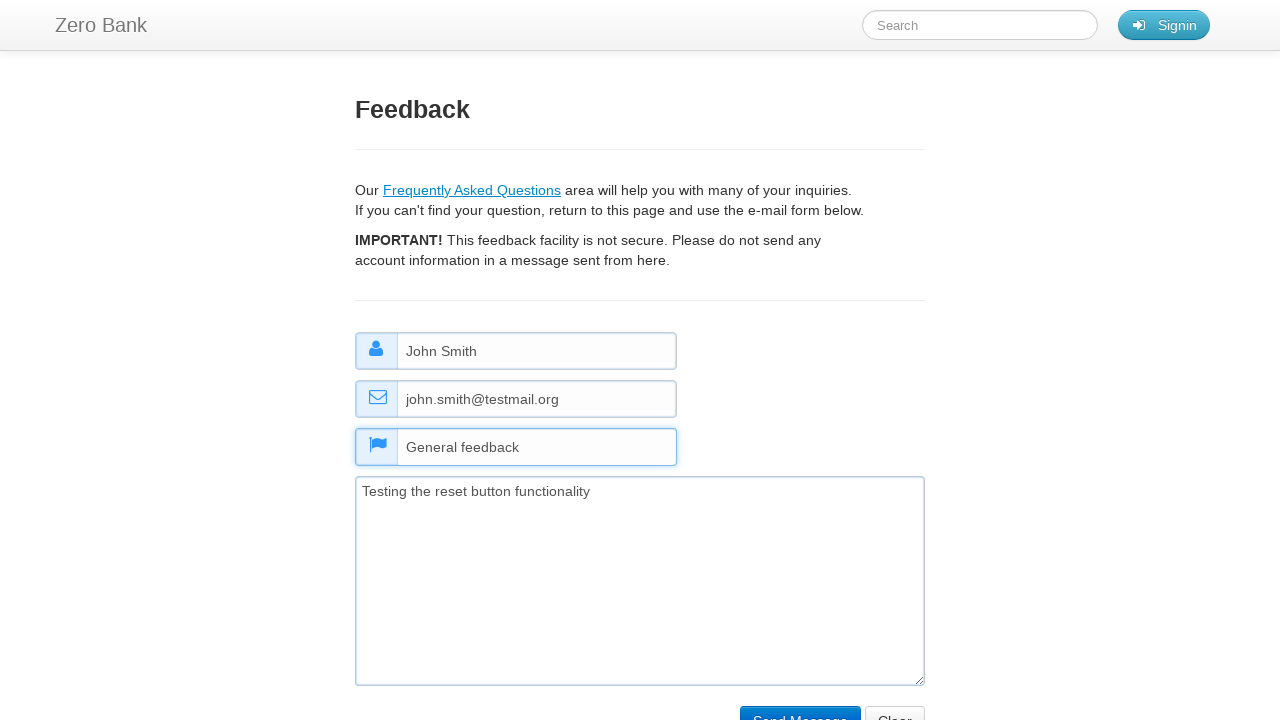

Clicked the Reset button at (895, 705) on input[type='reset']
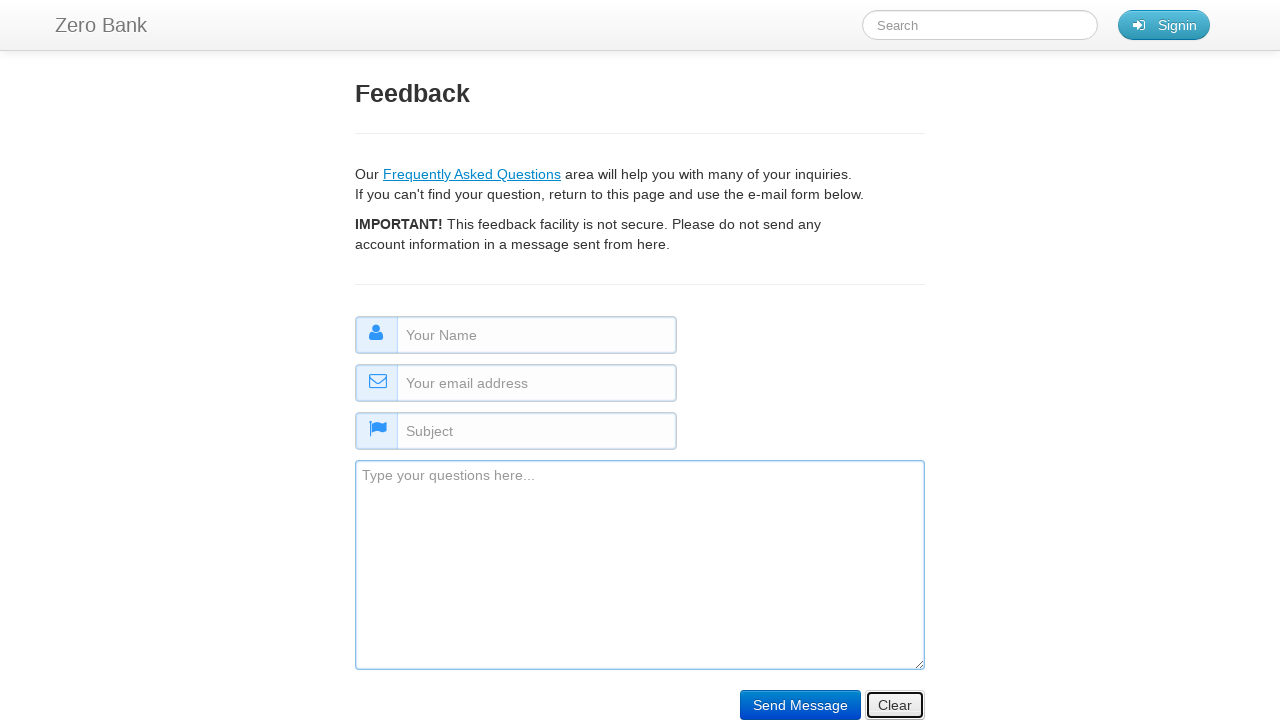

Verified name field is empty after reset
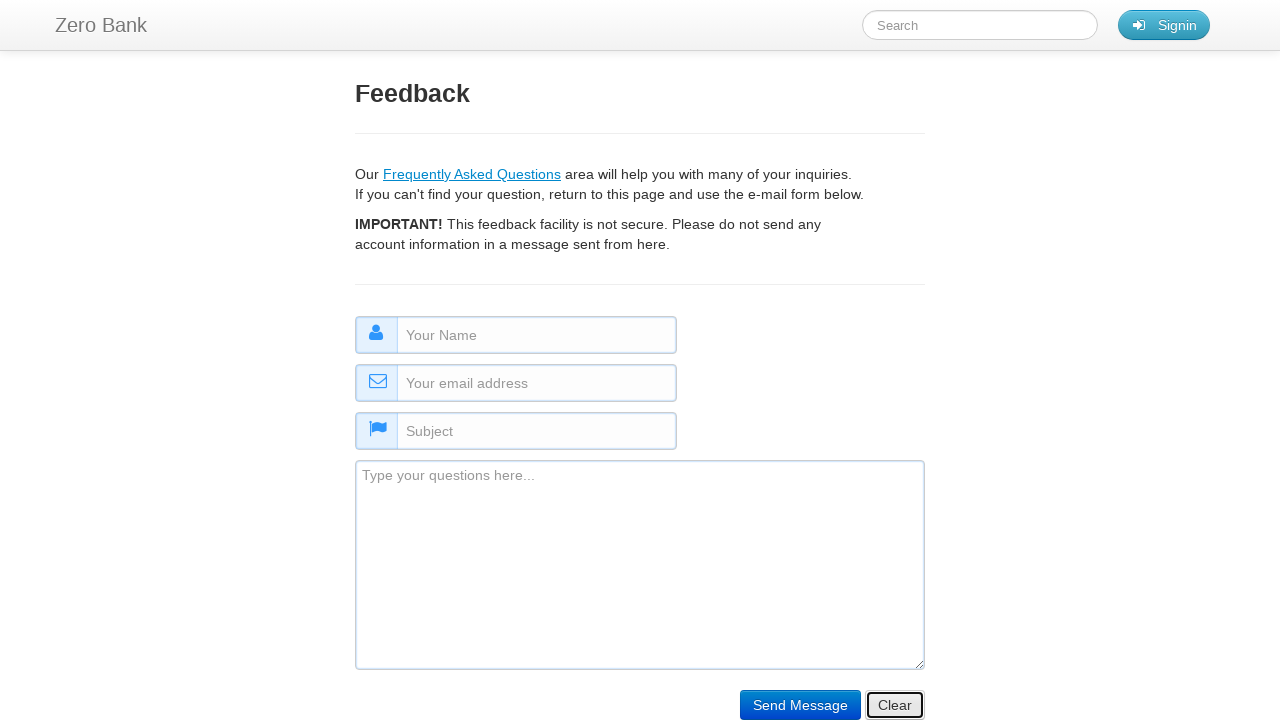

Verified comment field is empty after reset
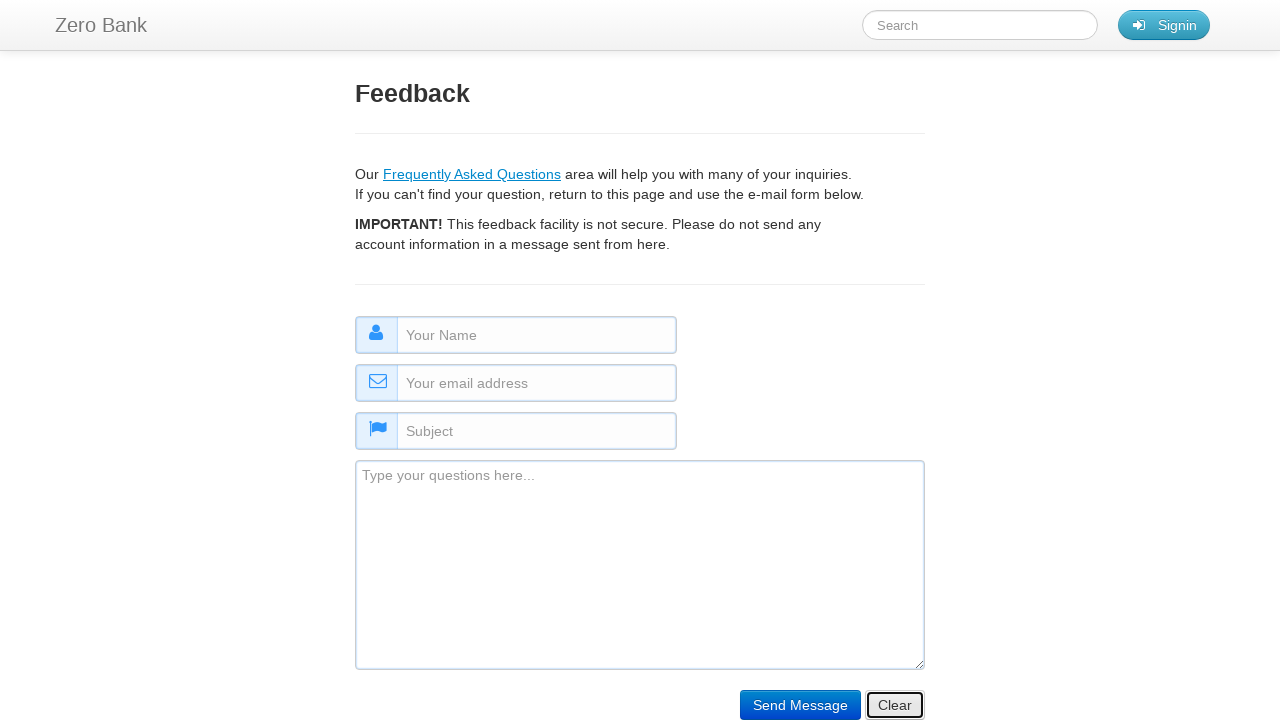

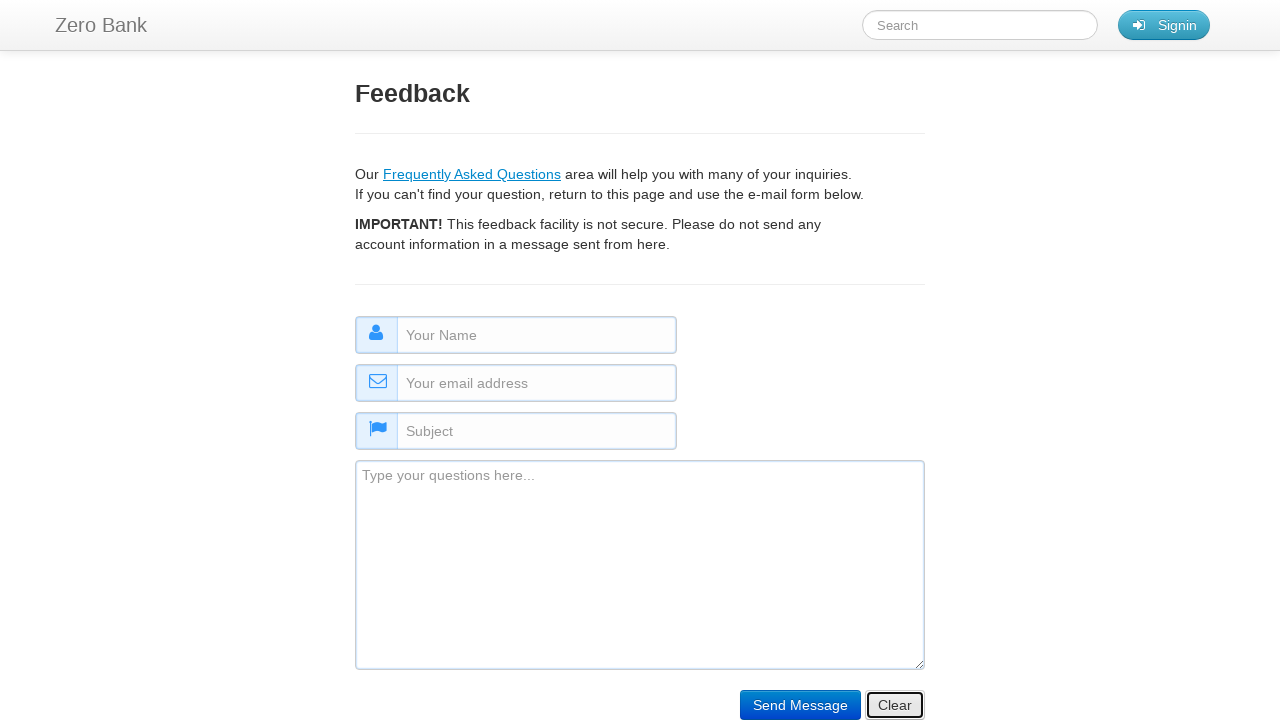